Navigates to Emsisoft anti-malware home page, clicks on "Alternative installation options" link, and then clicks on "Web installer" link to initiate a download.

Starting URL: https://www.emsisoft.com/en/anti-malware-home/

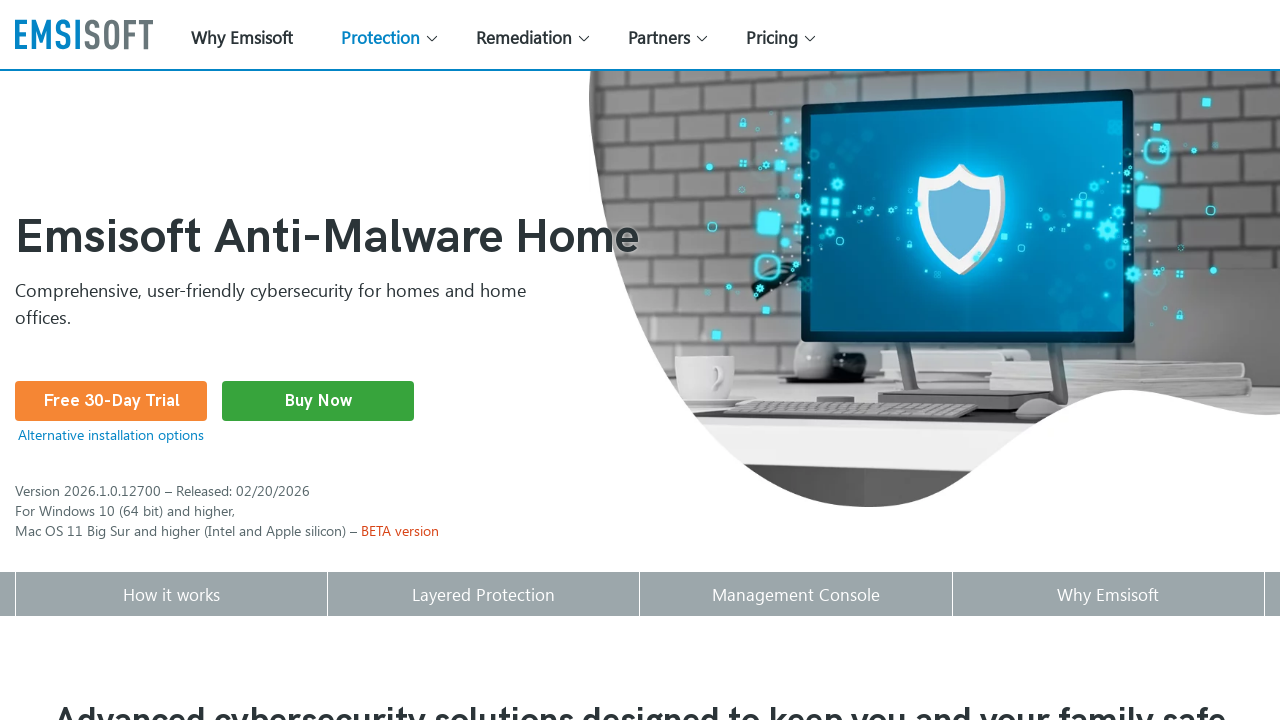

Navigated to Emsisoft anti-malware home page
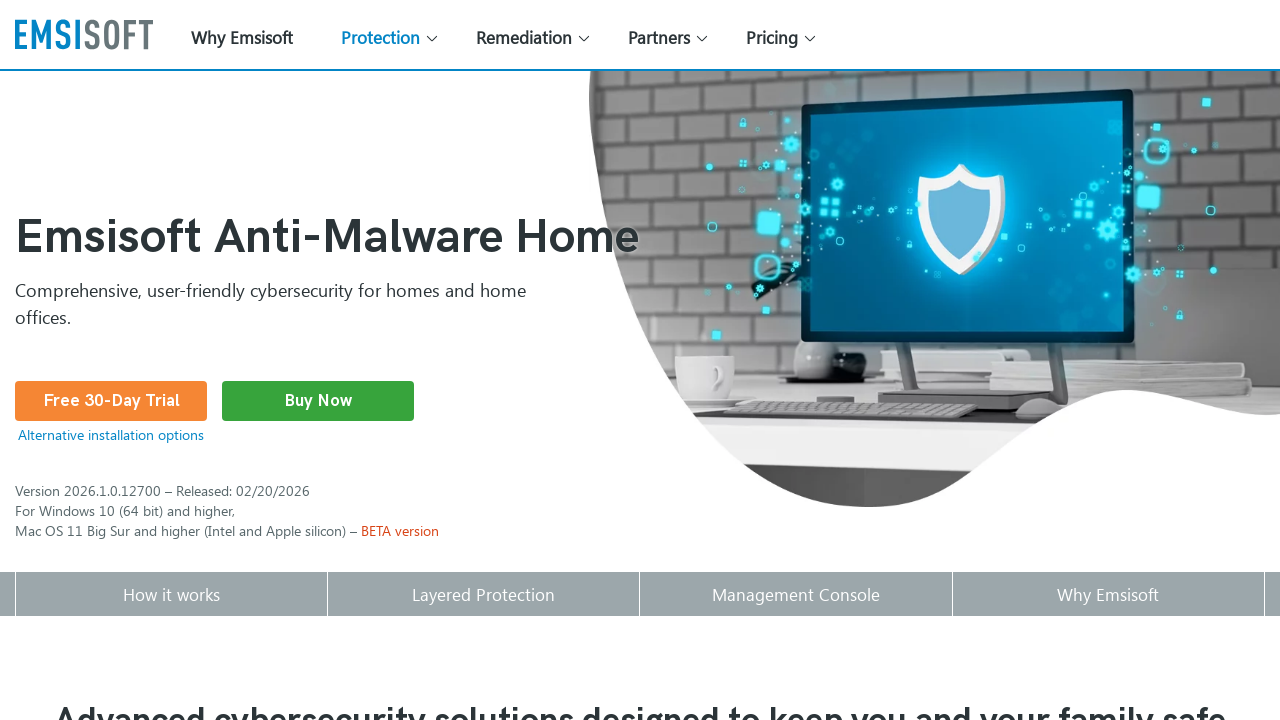

Clicked on 'Alternative installation options' link at (111, 435) on text=Alternative installation options
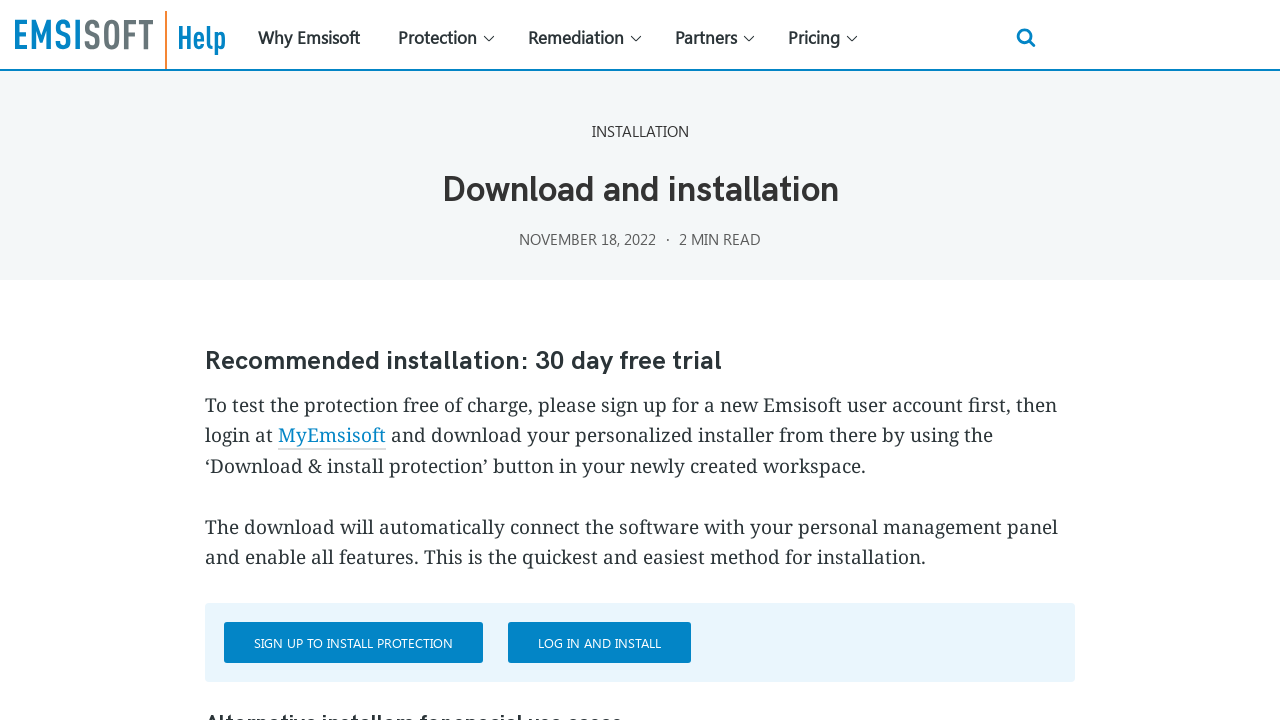

Web installer link became visible
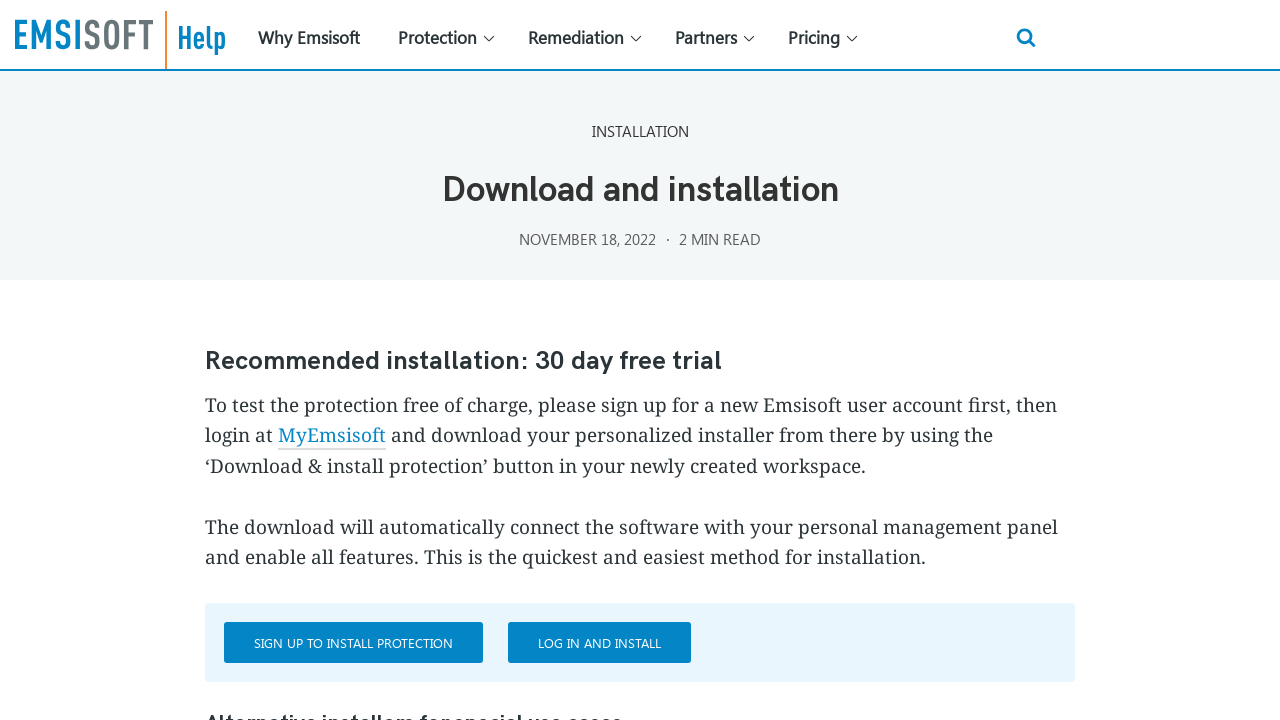

Clicked on 'Web installer' link to initiate download at (314, 360) on text=Web installer
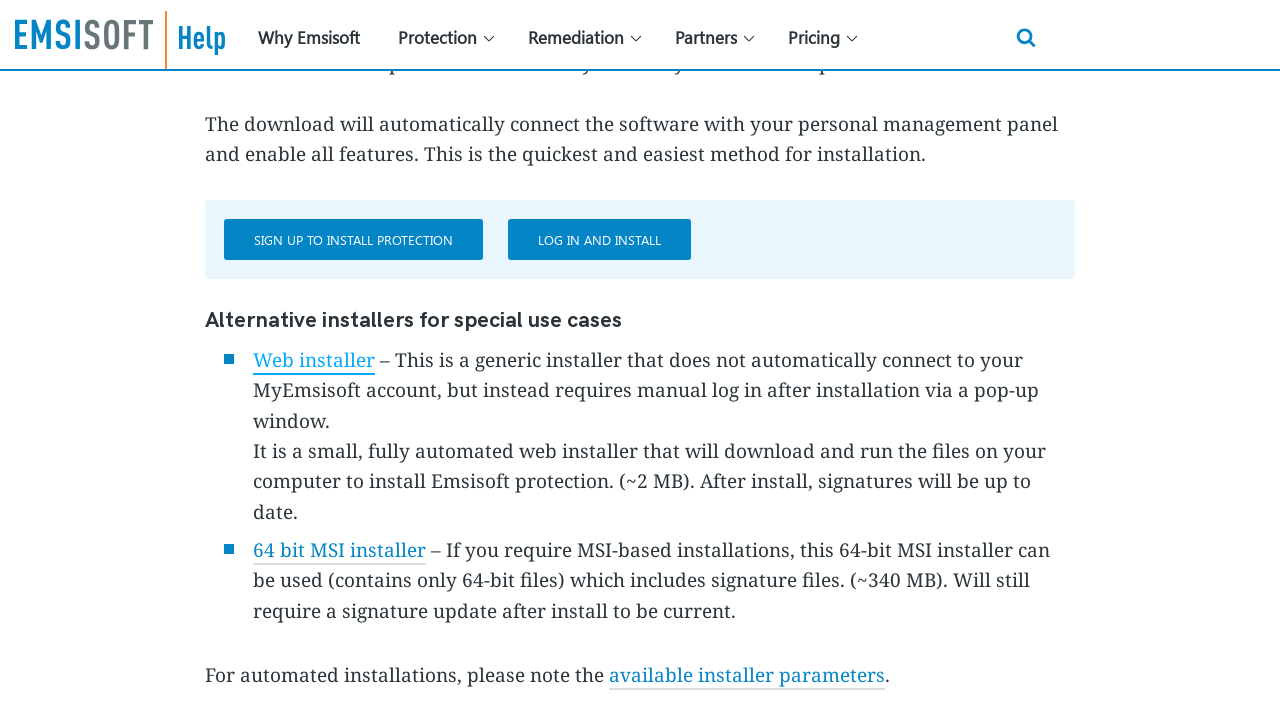

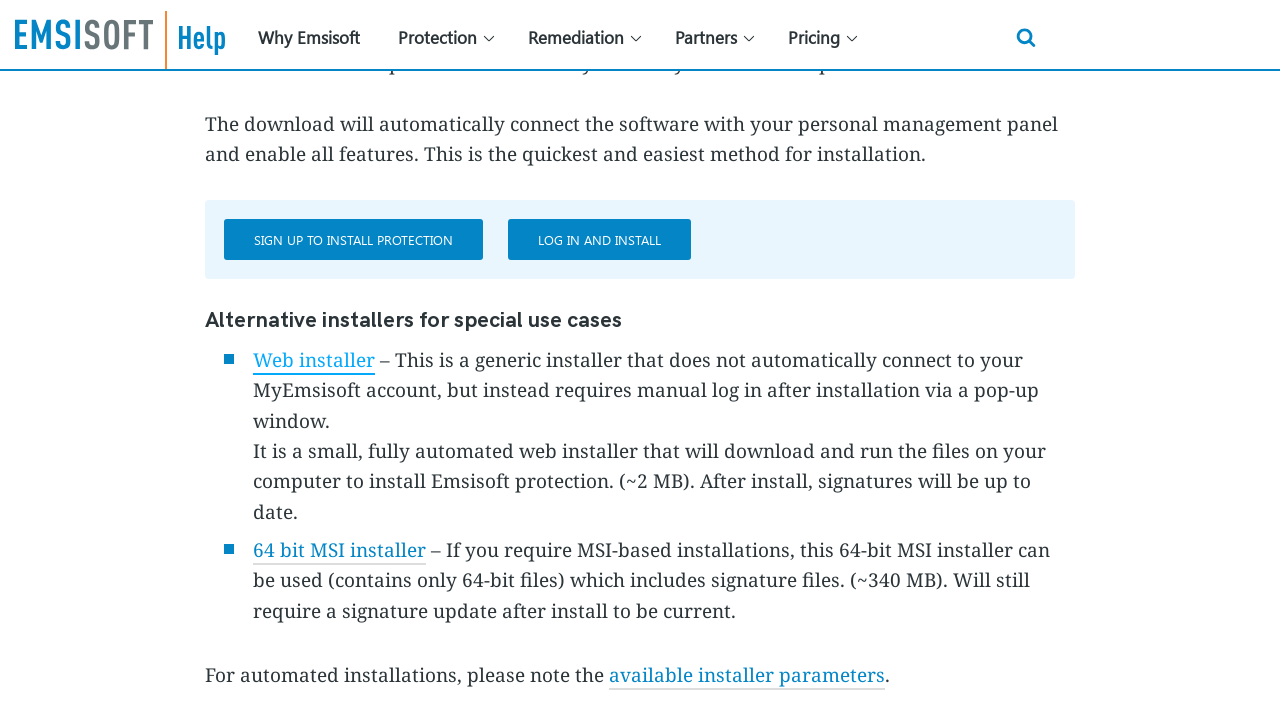